Clicks the GitHub link on the Playwright page and verifies it opens the correct GitHub repository in a new tab.

Starting URL: https://playwright.dev/

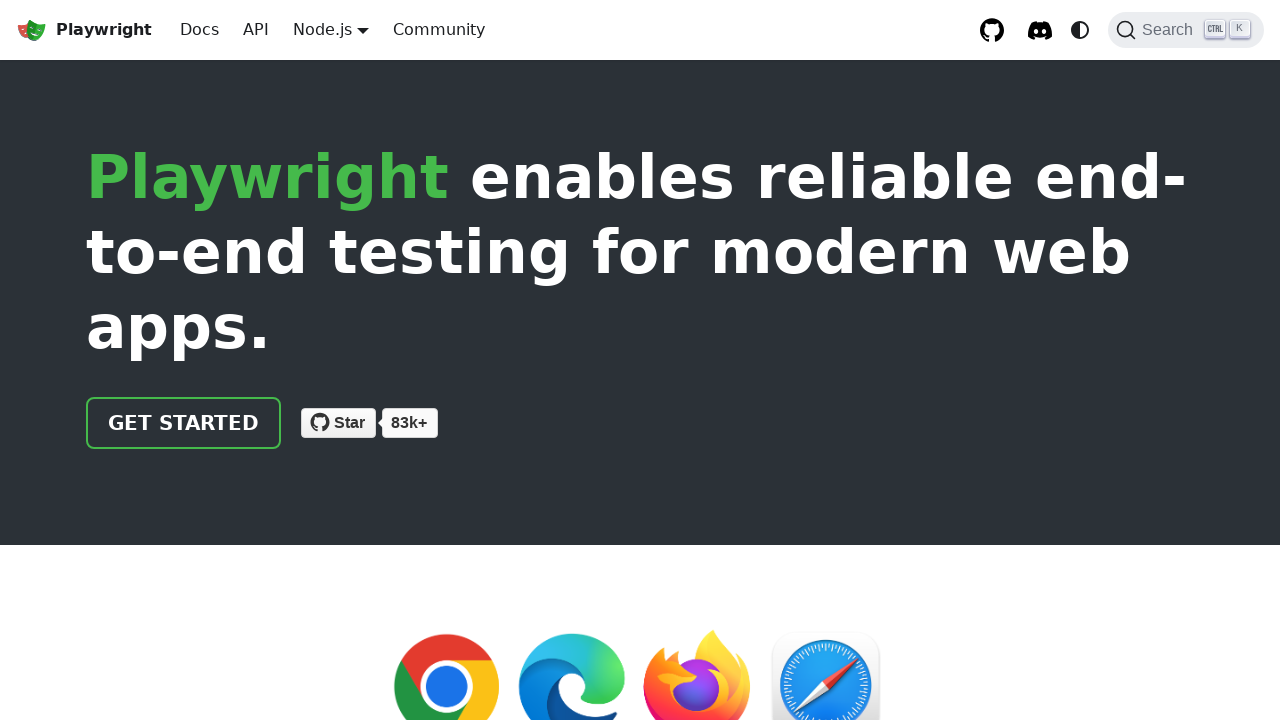

Clicked the GitHub link on Playwright page at (992, 30) on a[href='https://github.com/microsoft/playwright']
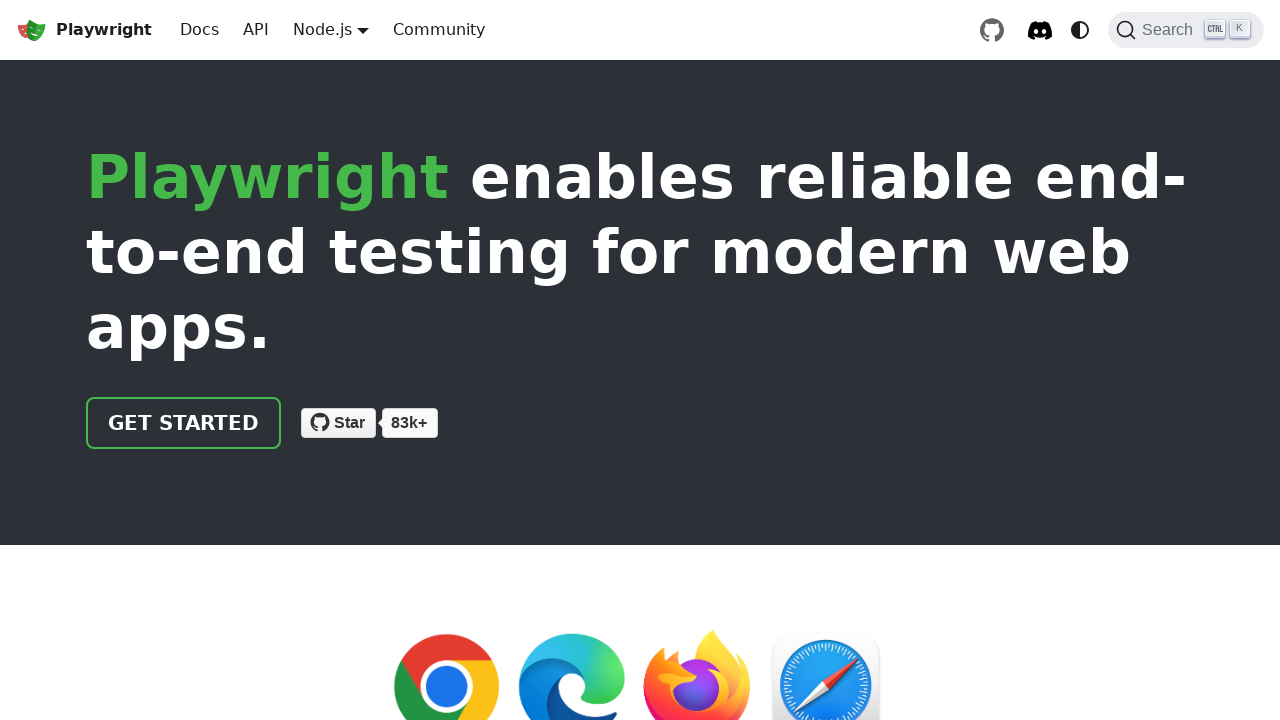

New tab opened with GitHub repository
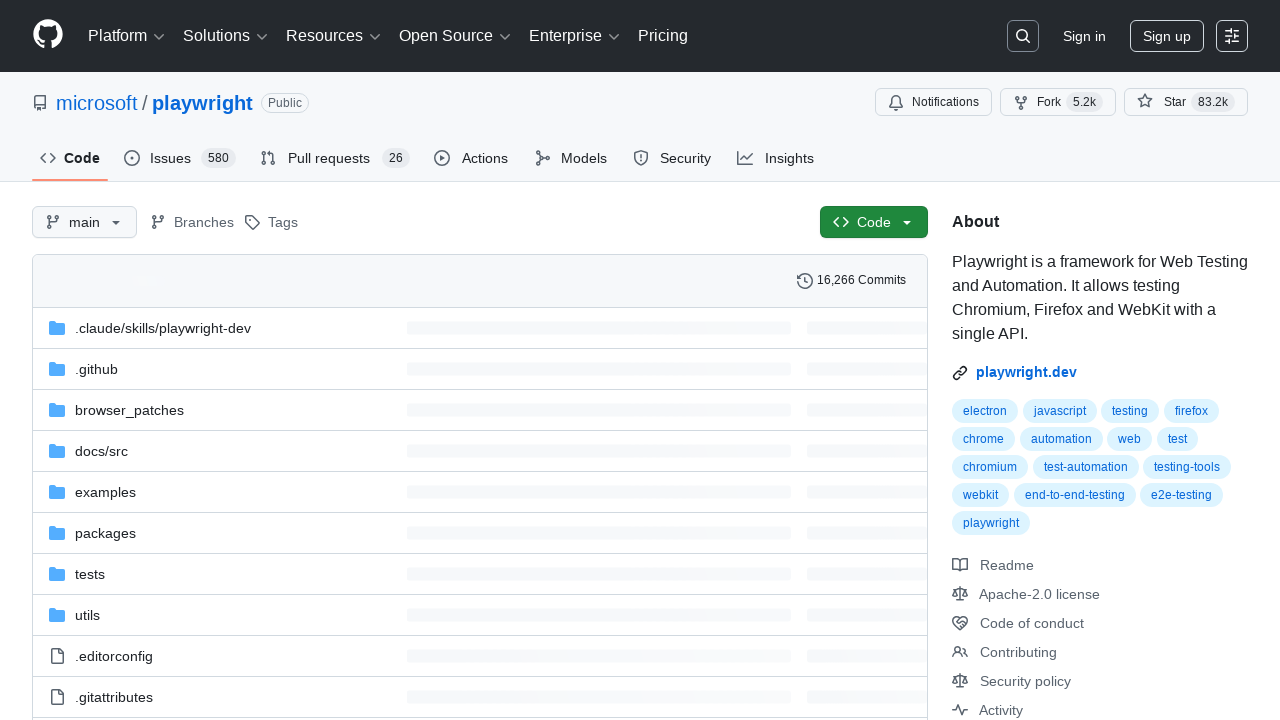

GitHub repository page finished loading
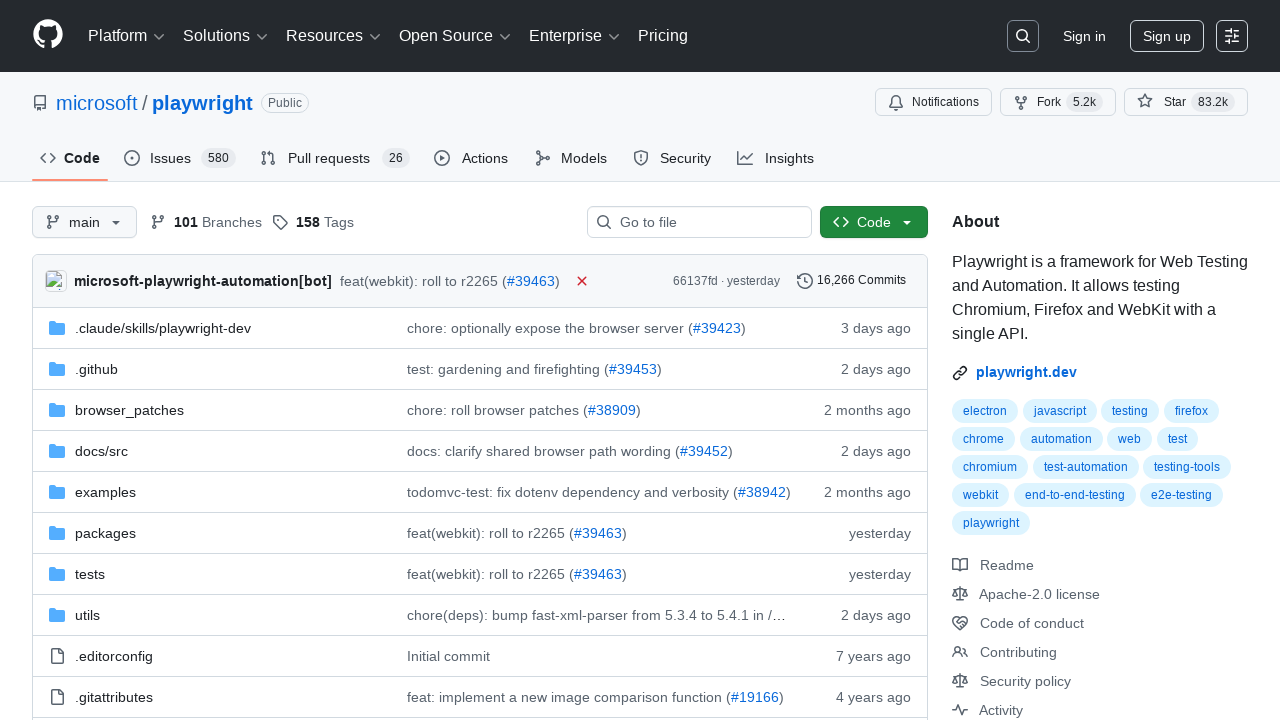

Verified new tab URL is correct: https://github.com/microsoft/playwright
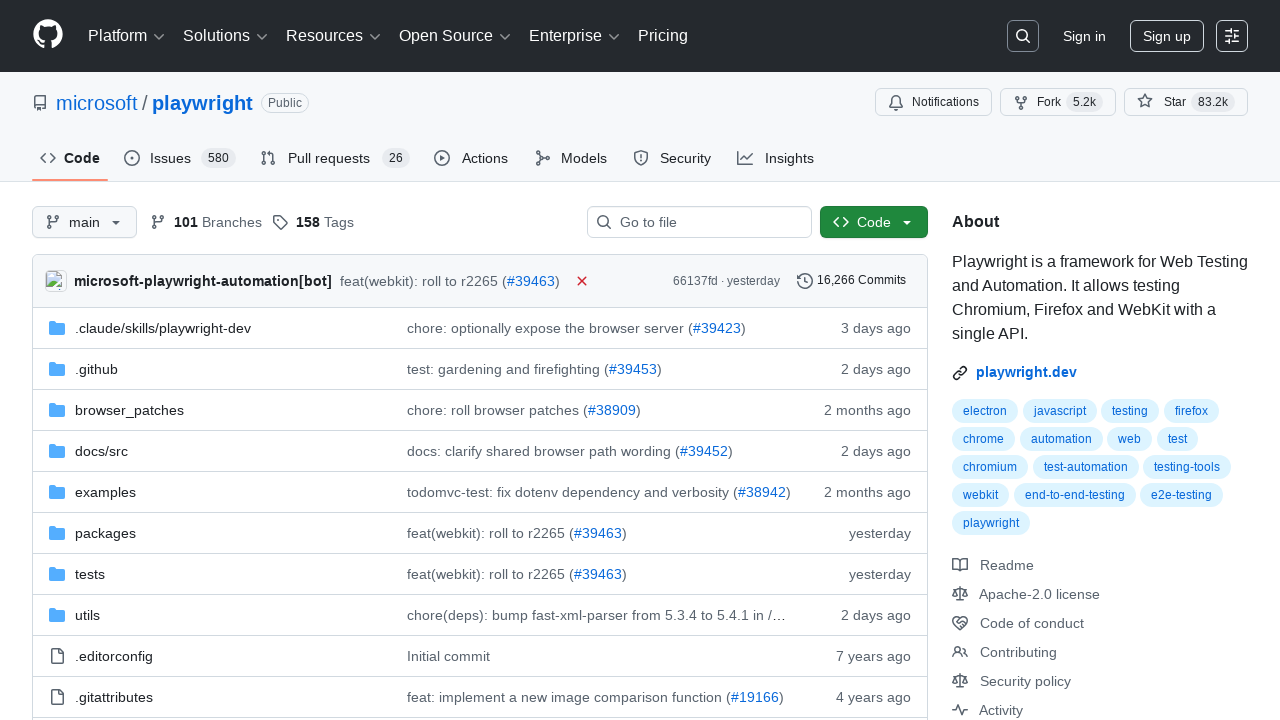

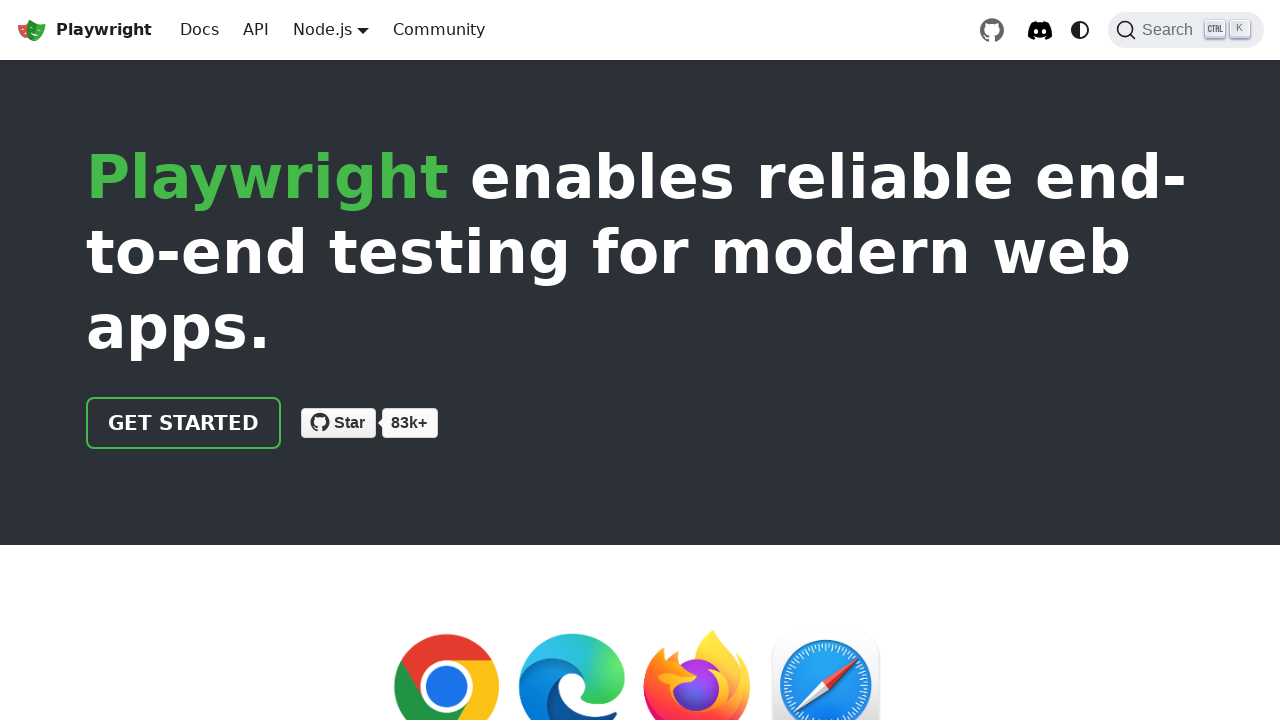